Tests radio button functionality by selecting a radio option and verifying the selection text.

Starting URL: https://demoqa.com

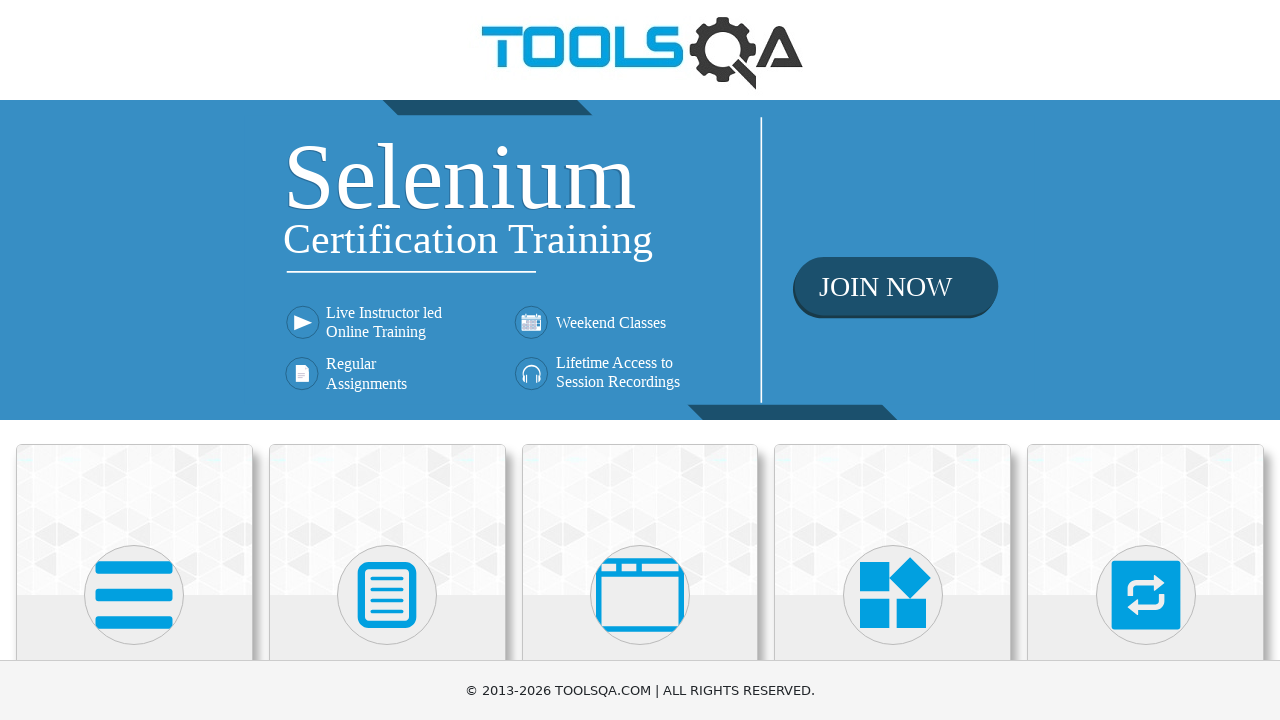

Clicked on Elements category at (134, 360) on text=Elements
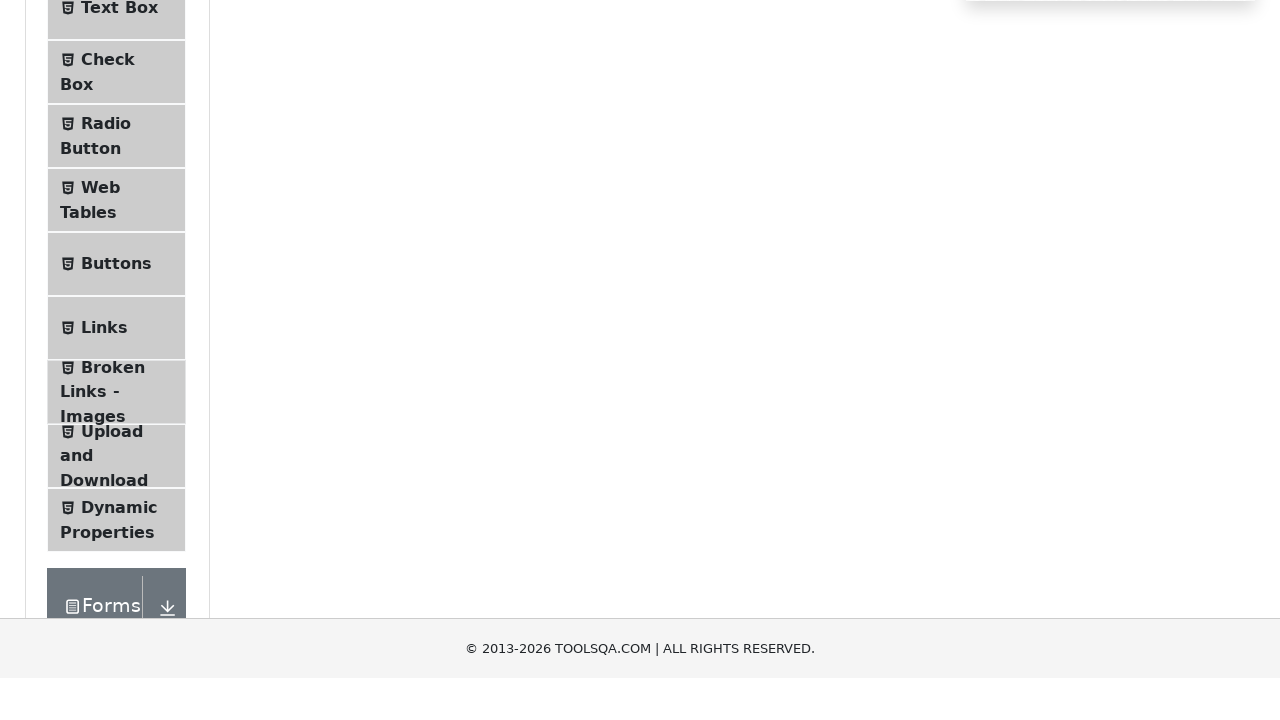

Elements page loaded (networkidle)
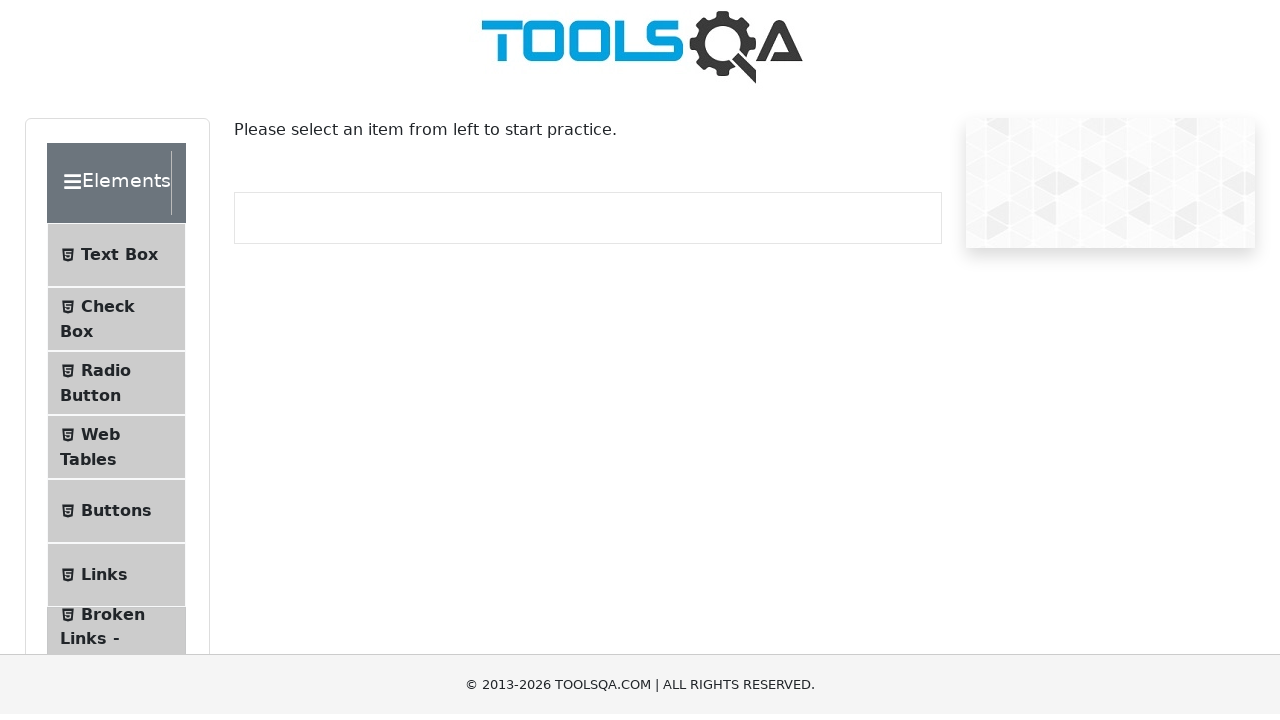

Clicked on Radio Button option at (106, 376) on span:text("Radio Button")
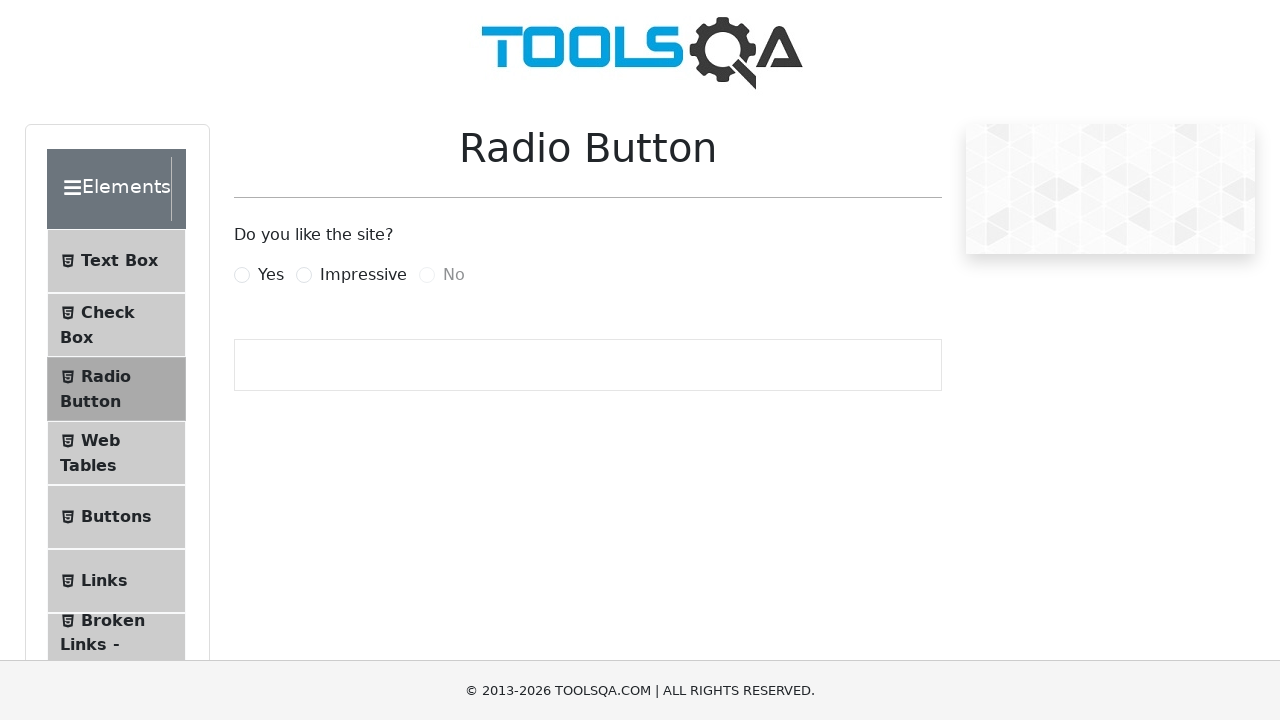

Radio Button page loaded (networkidle)
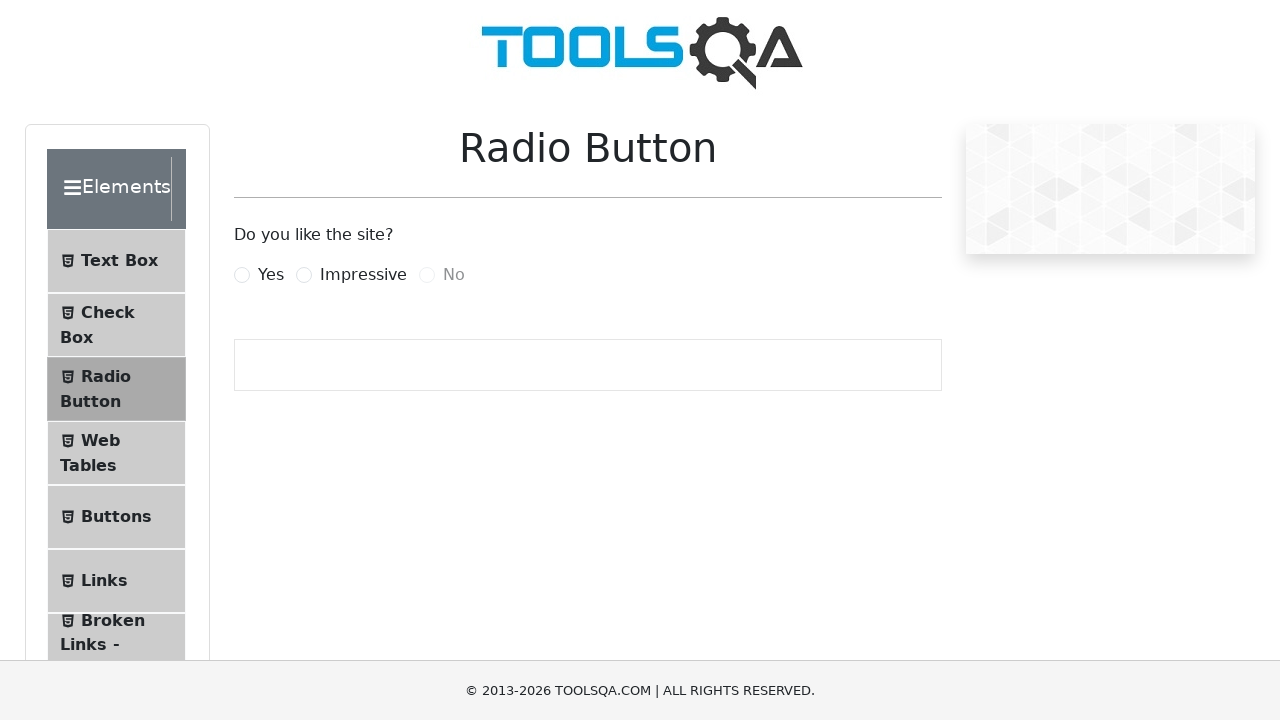

Selected 'Yes' radio button option at (271, 275) on label[for="yesRadio"]
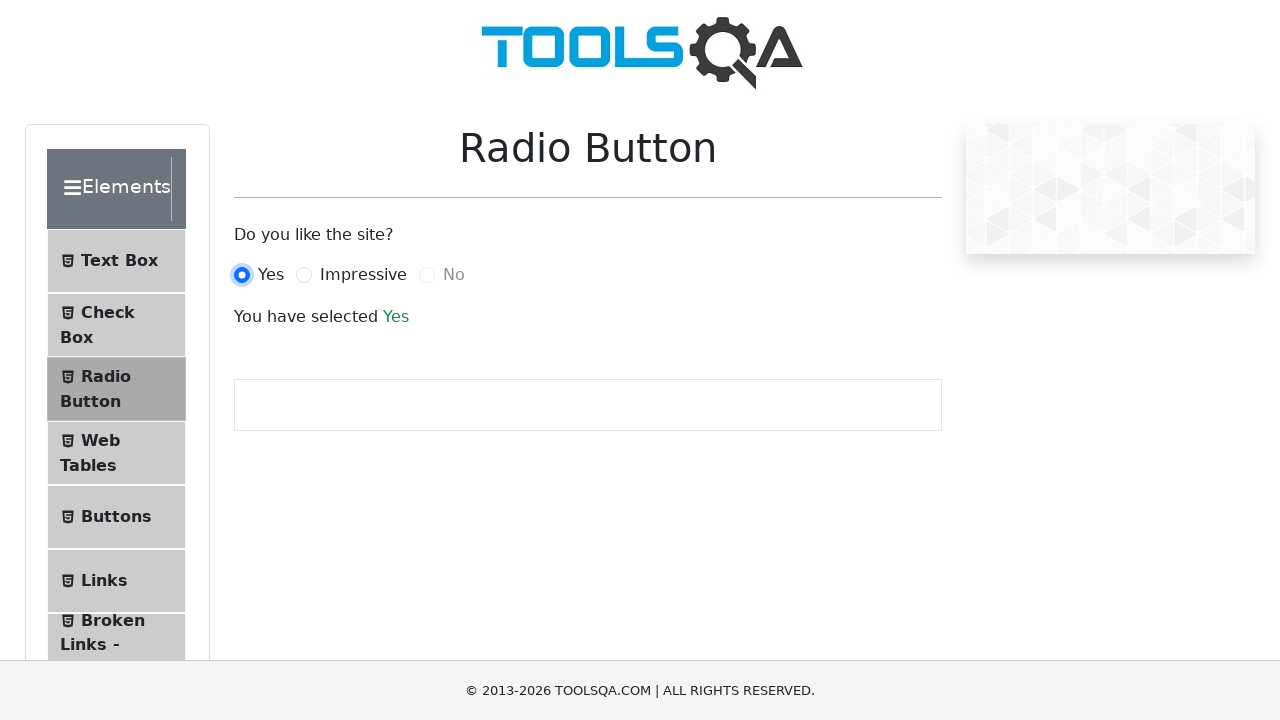

Selection success message appeared, verifying radio button selection
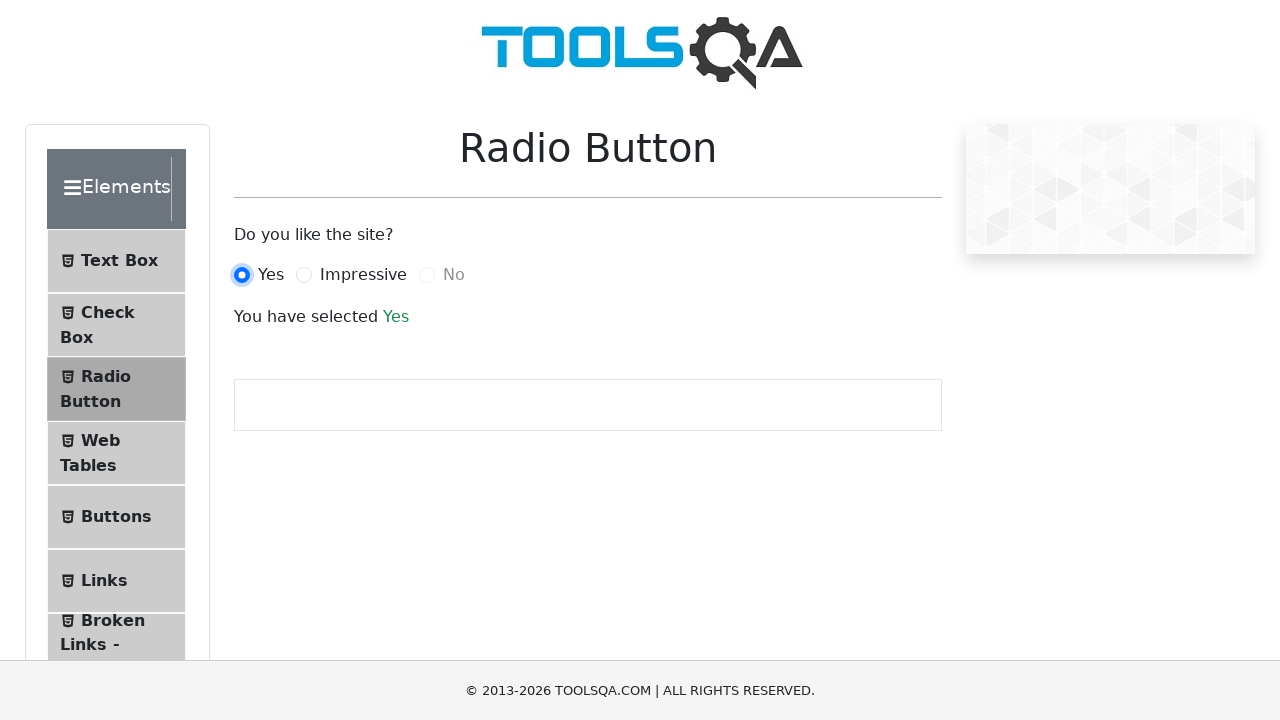

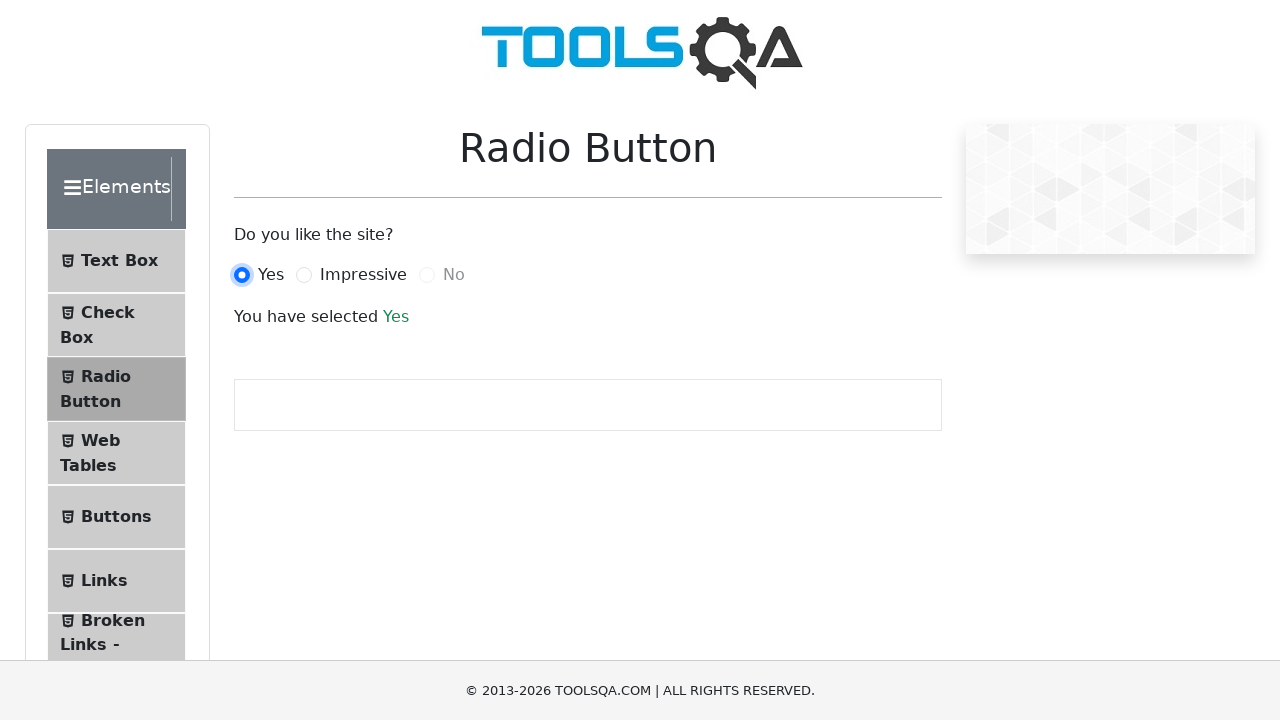